Tests automated file download functionality by navigating to Python download page and clicking on a download link for Windows MSI installer

Starting URL: https://www.python.org/downloads/release/python-2712/

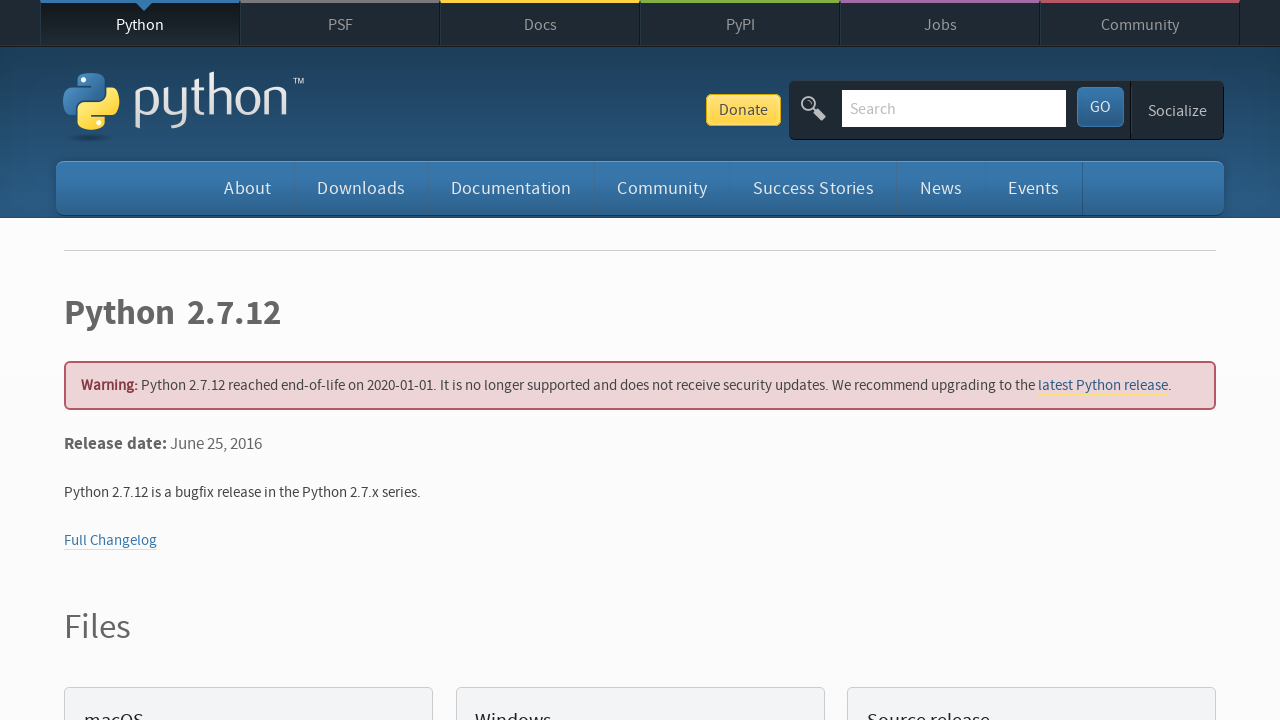

Navigated to Python 2.7.12 download page
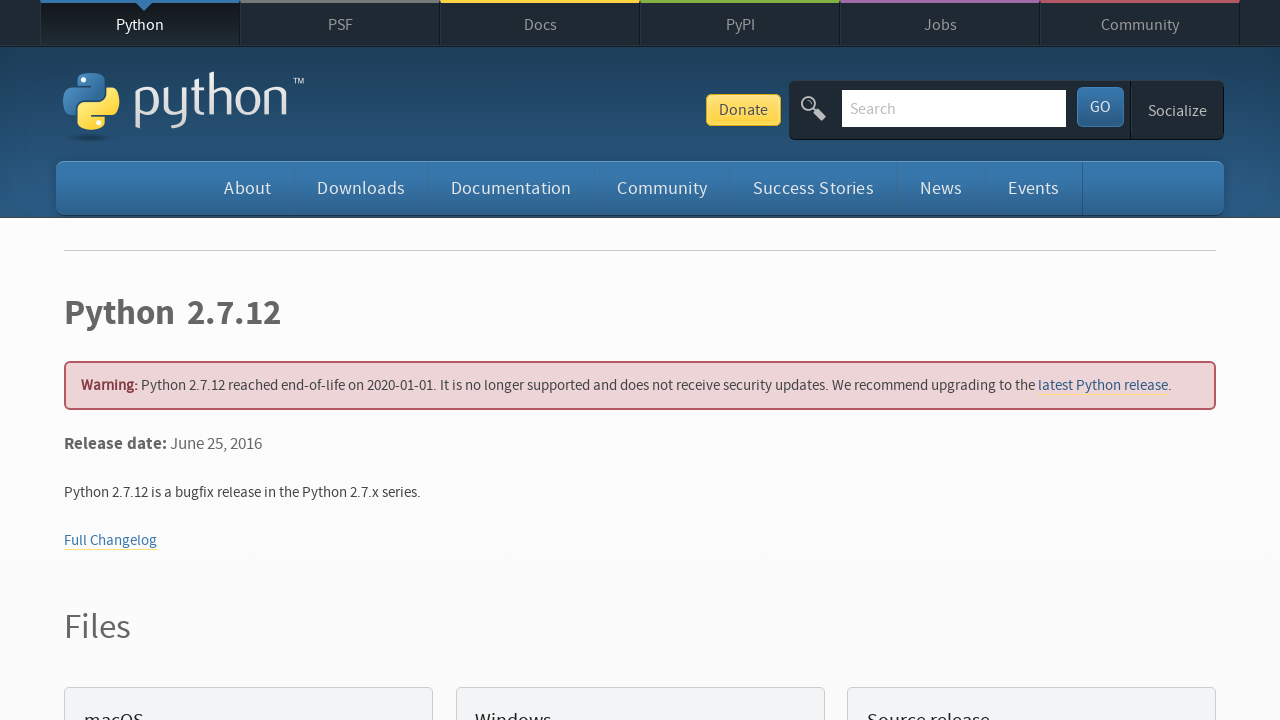

Clicked on Windows x86-64 MSI installer download link at (162, 360) on a:has-text('Windows x86-64 MSI installer')
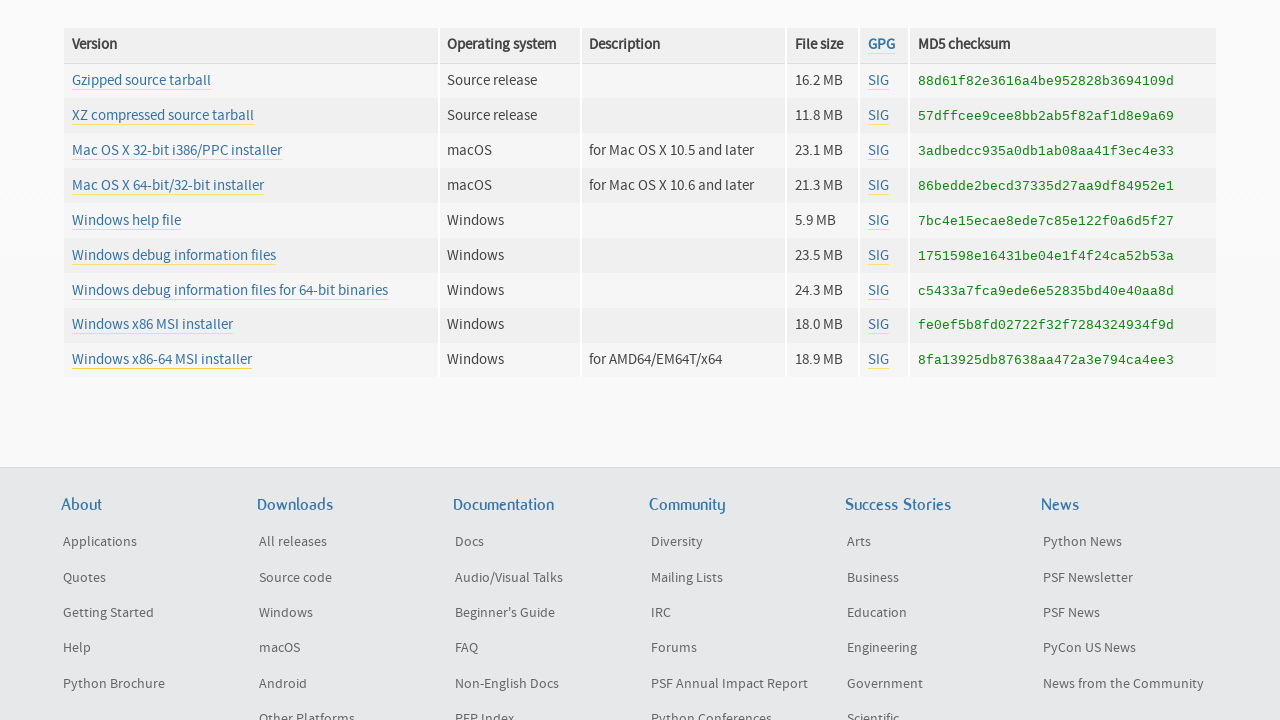

Waited 2 seconds for download to initiate
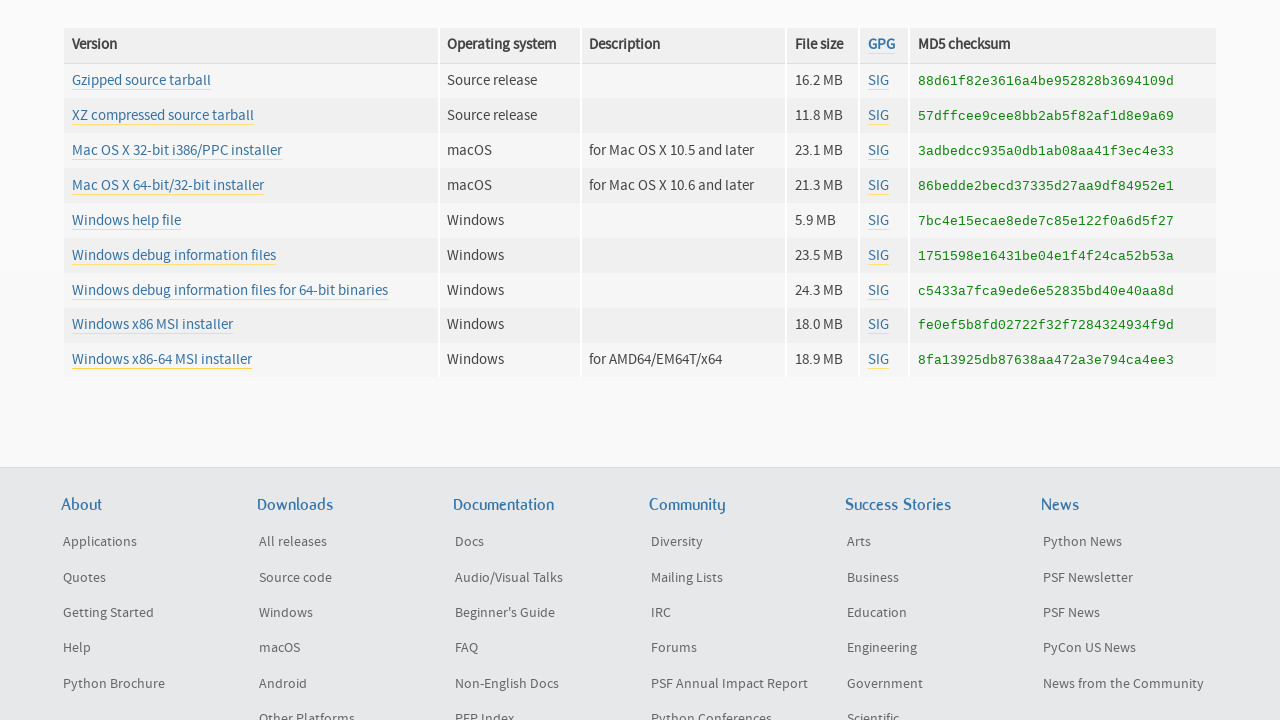

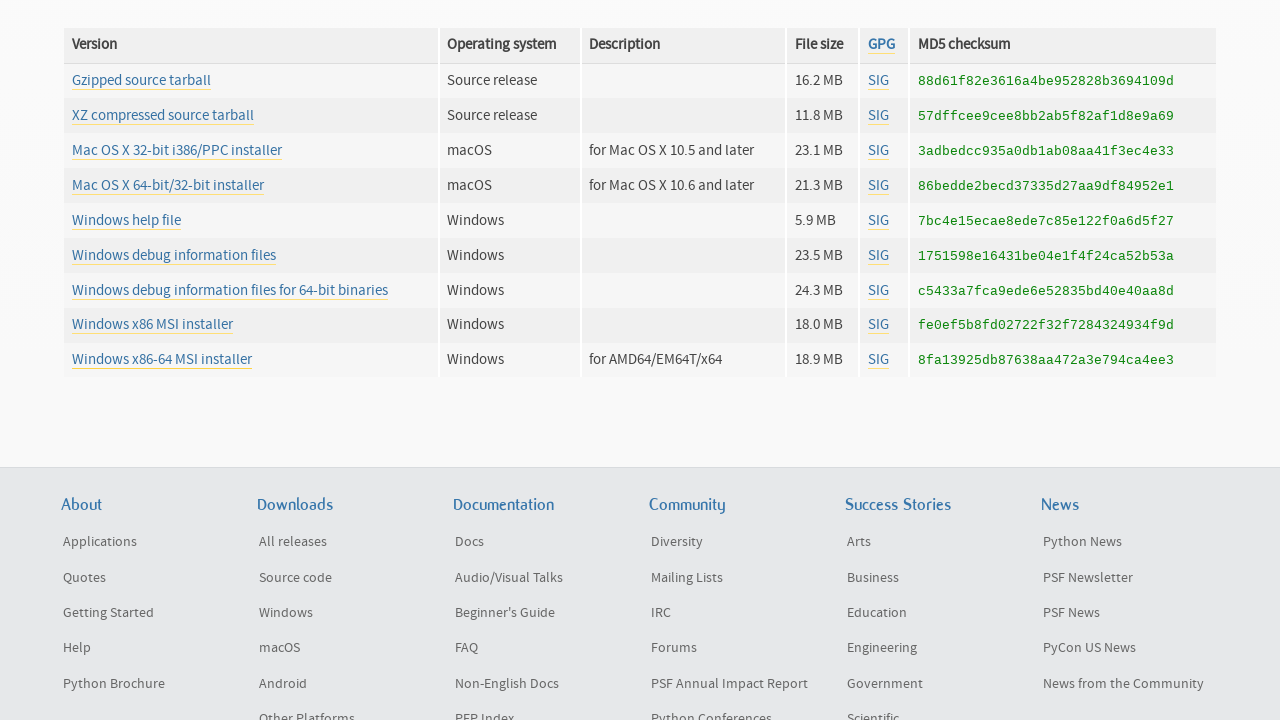